Tests that the todo counter displays the correct number of items as todos are added

Starting URL: https://demo.playwright.dev/todomvc

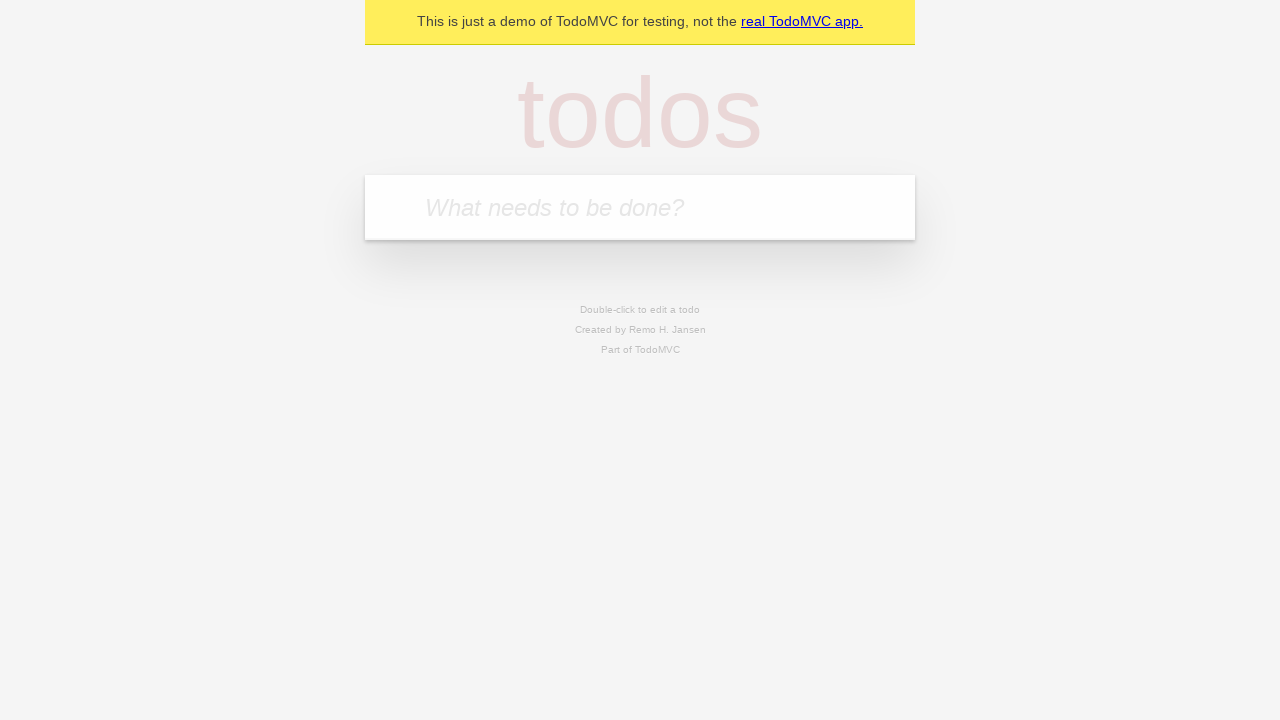

Located the 'What needs to be done?' input field
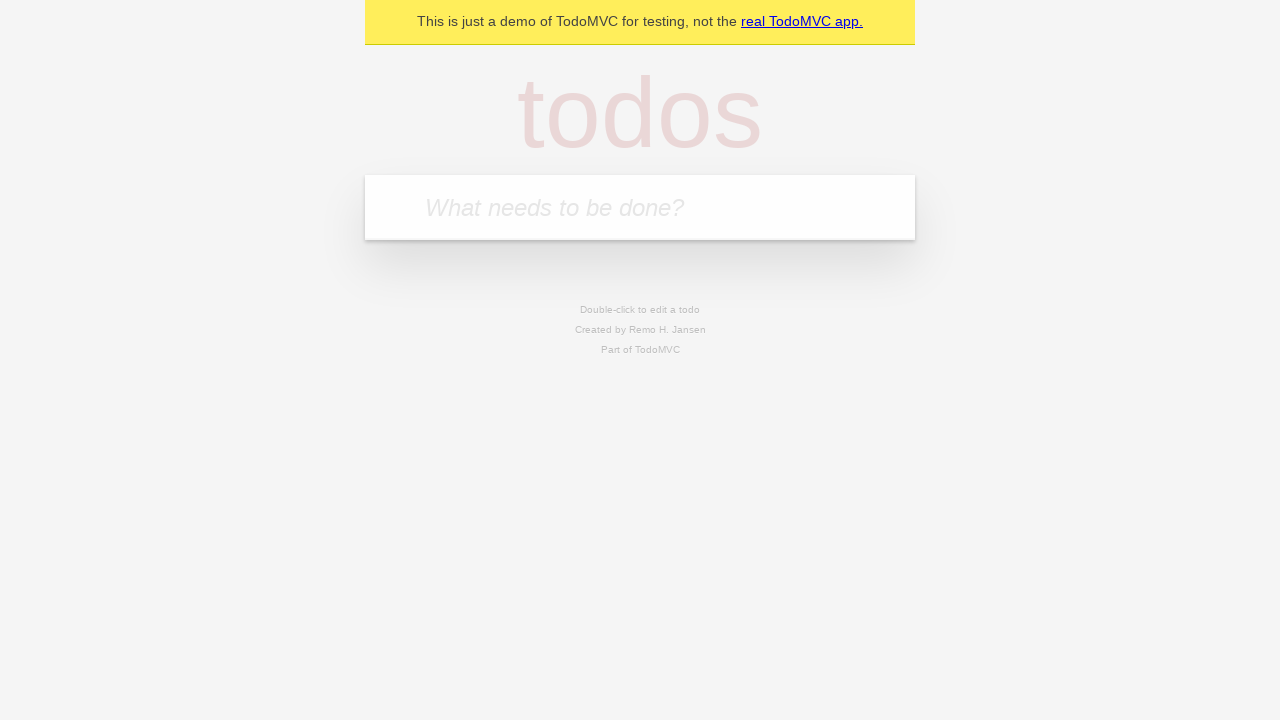

Filled first todo input with 'buy some cheese' on internal:attr=[placeholder="What needs to be done?"i]
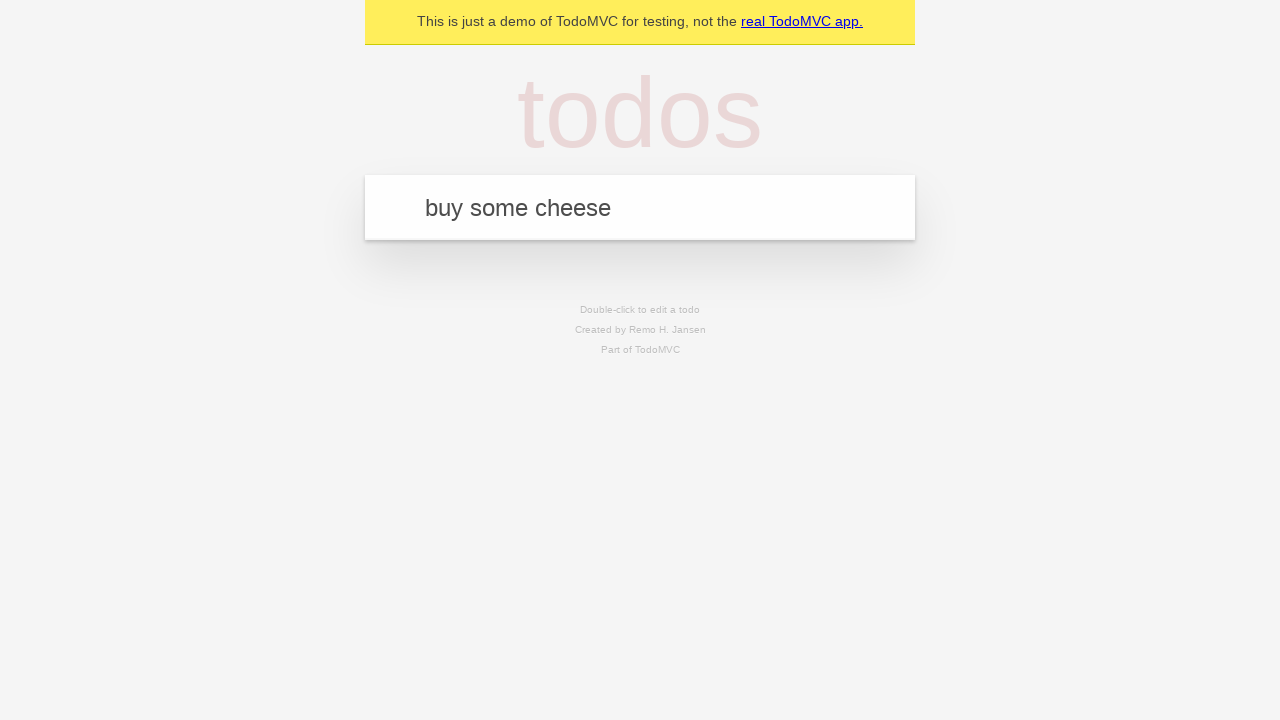

Pressed Enter to create first todo item on internal:attr=[placeholder="What needs to be done?"i]
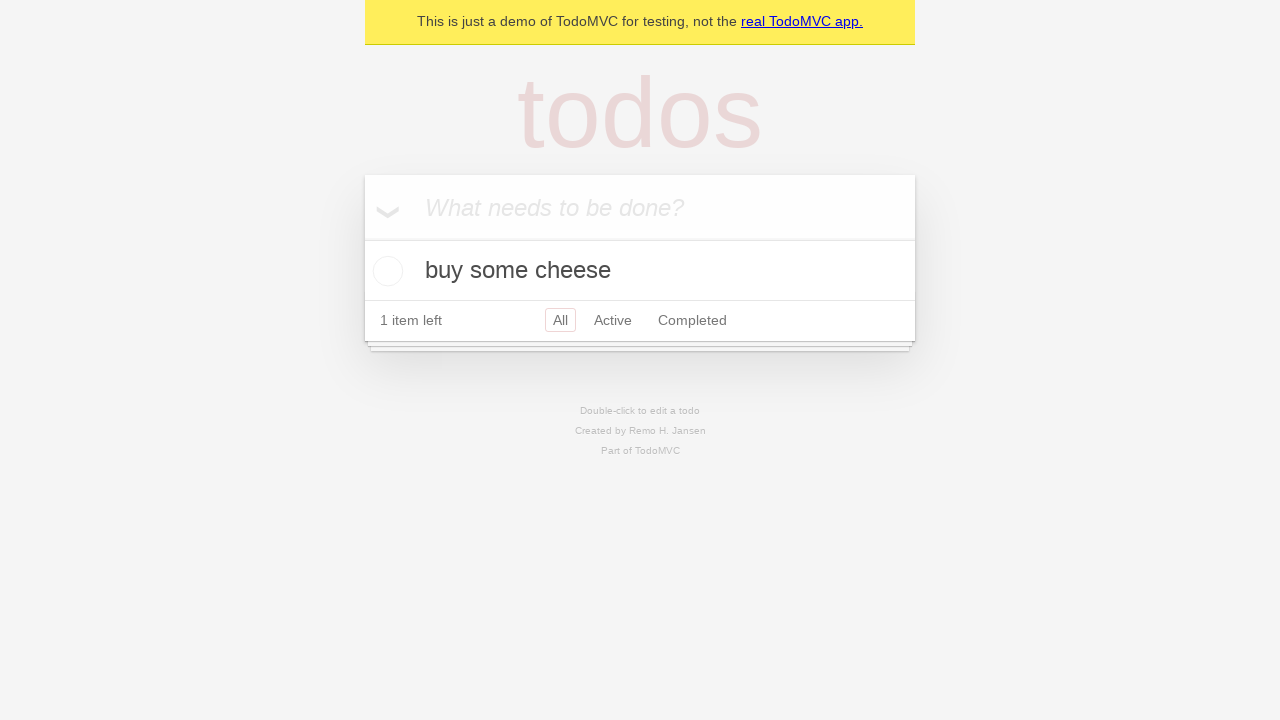

Todo counter element appeared showing 1 item
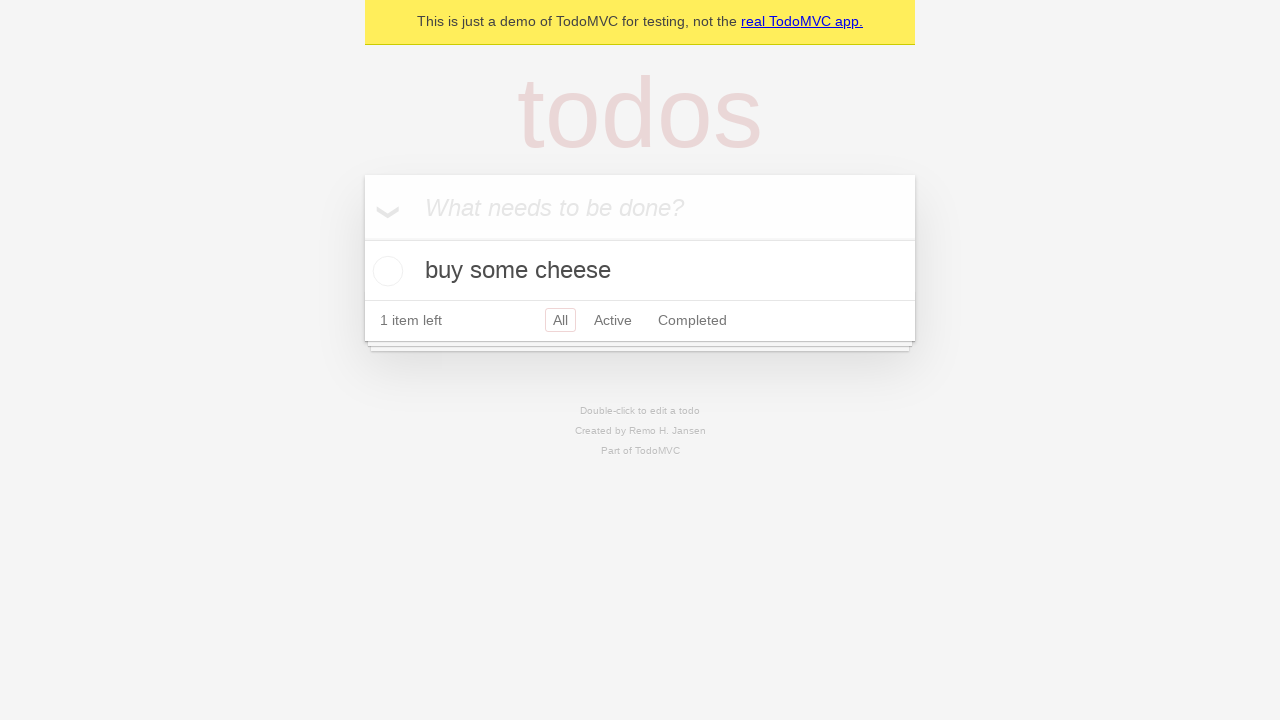

Filled second todo input with 'feed the cat' on internal:attr=[placeholder="What needs to be done?"i]
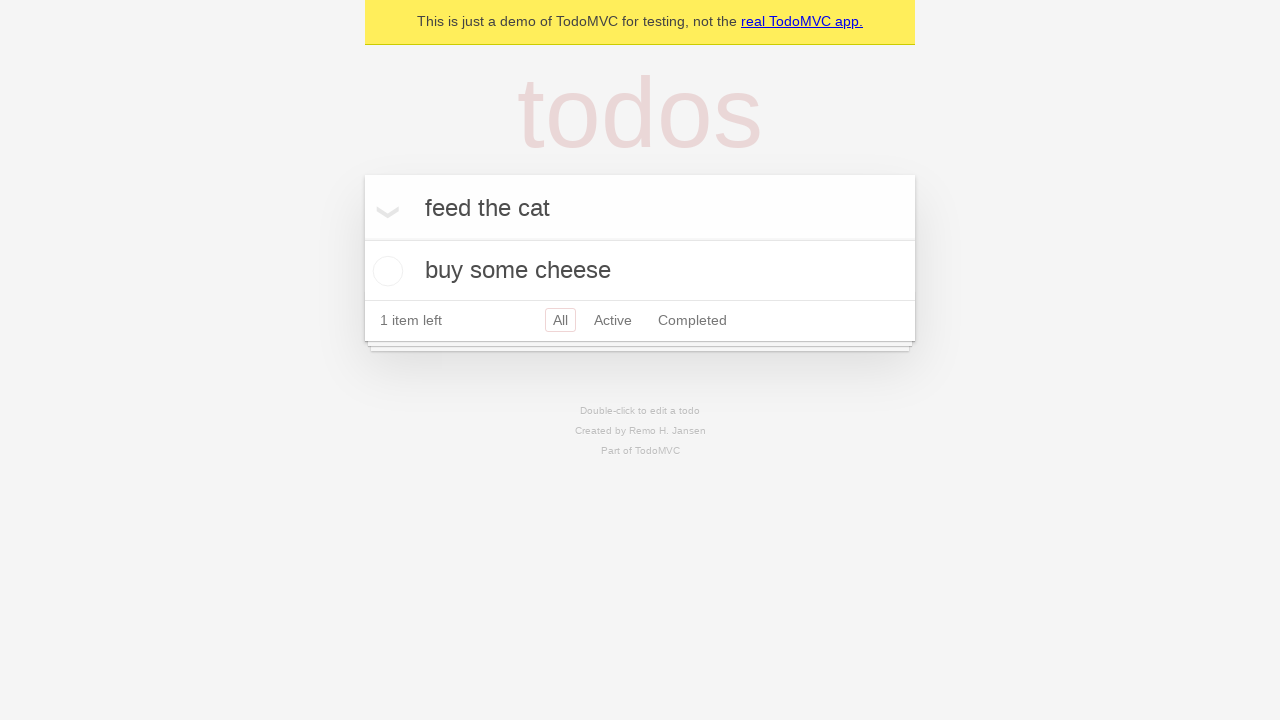

Pressed Enter to create second todo item on internal:attr=[placeholder="What needs to be done?"i]
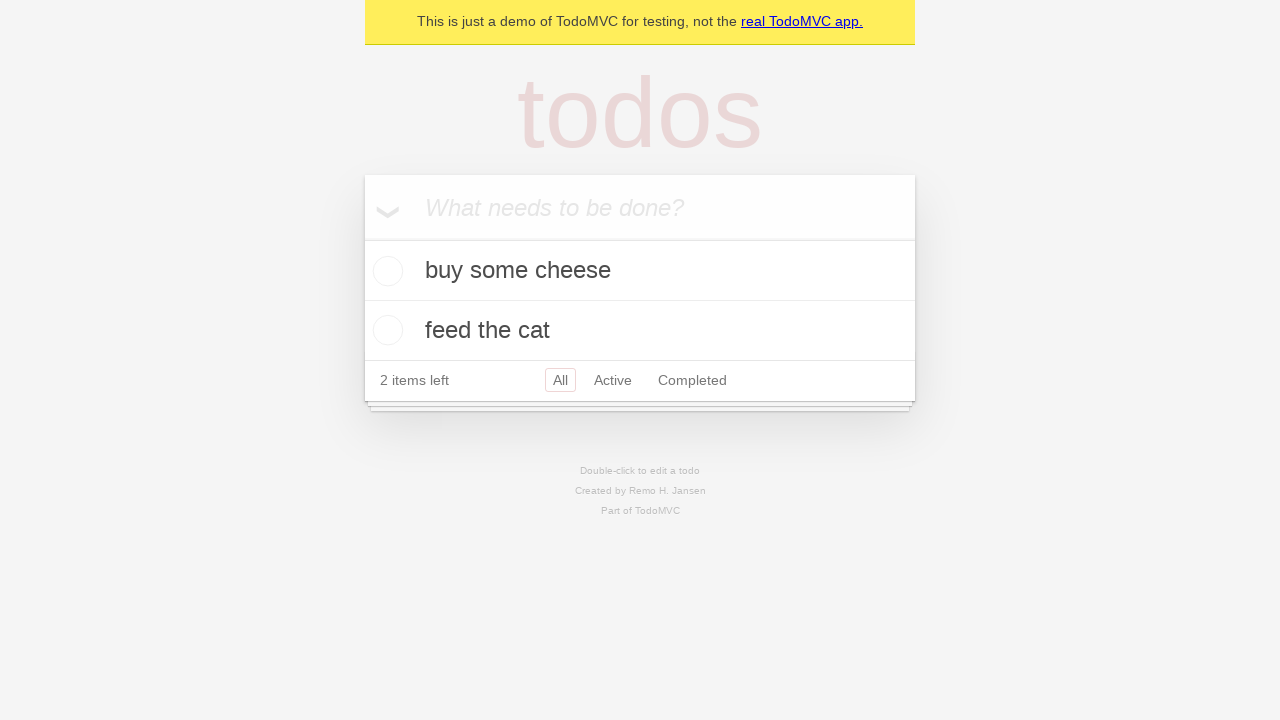

Todo counter updated to show 2 items
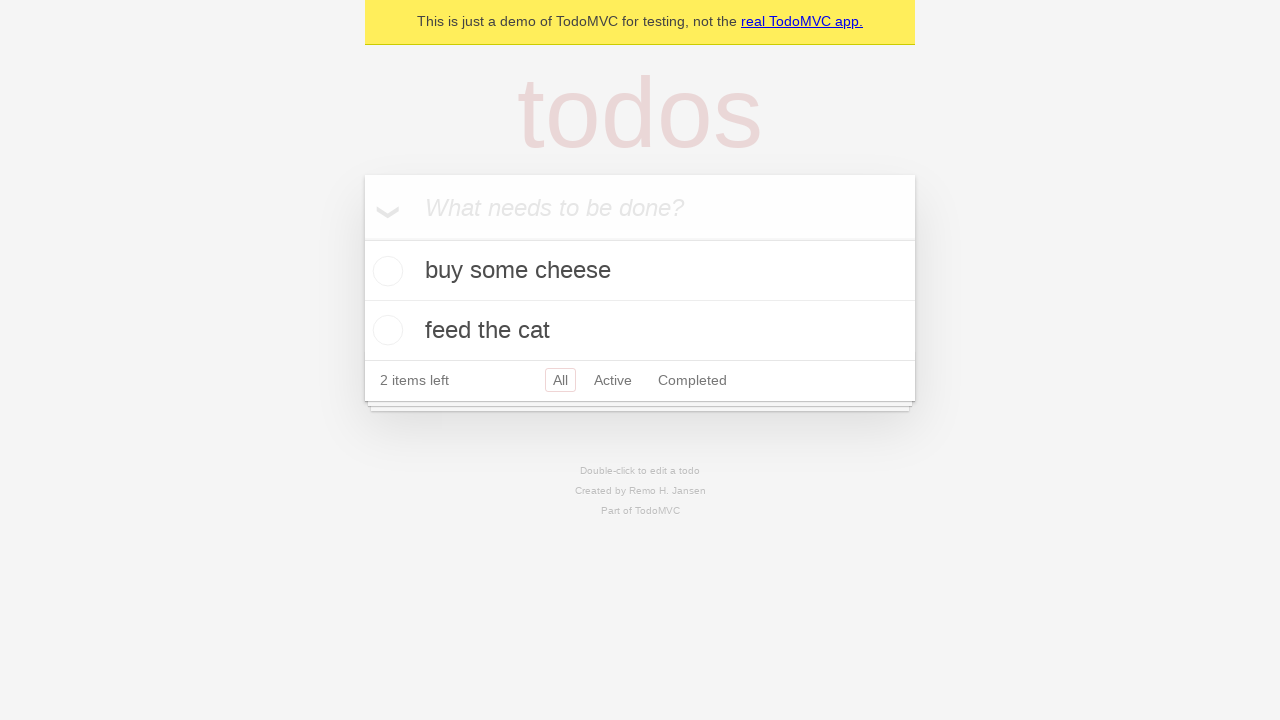

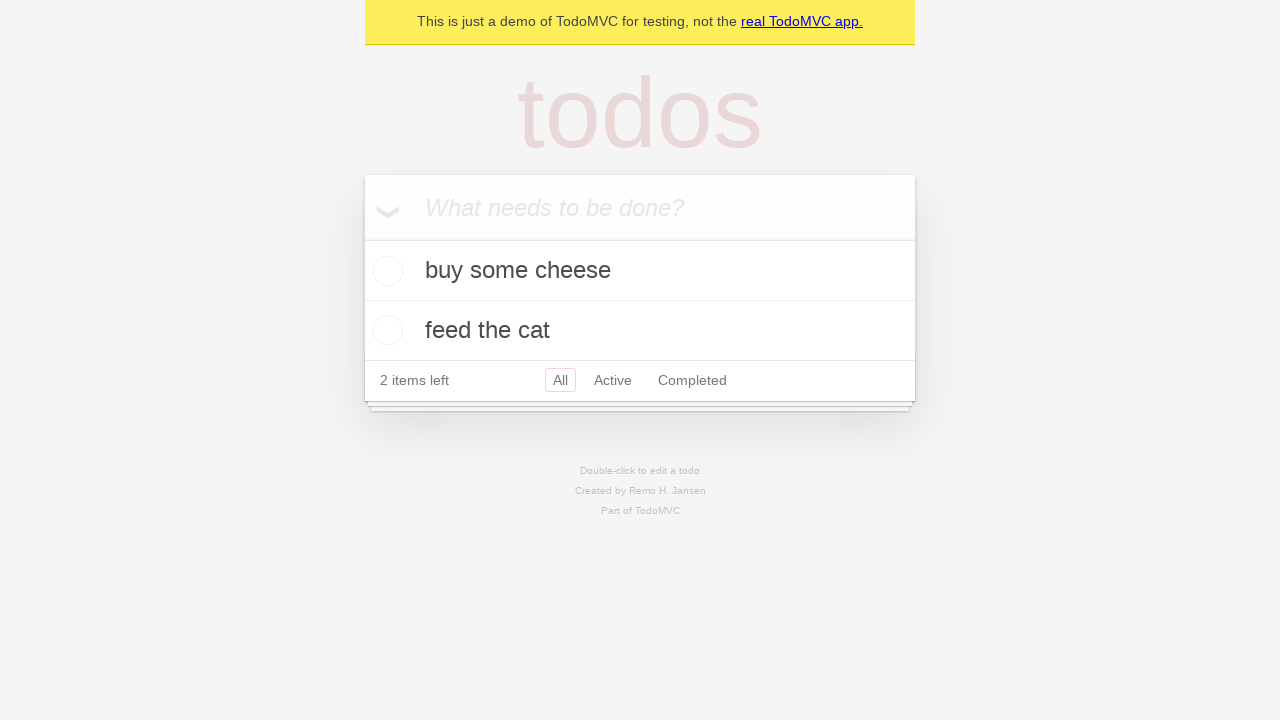